Navigates to Advantage Online Shopping website and scrolls down the page by 800 pixels

Starting URL: https://www.advantageonlineshopping.com/

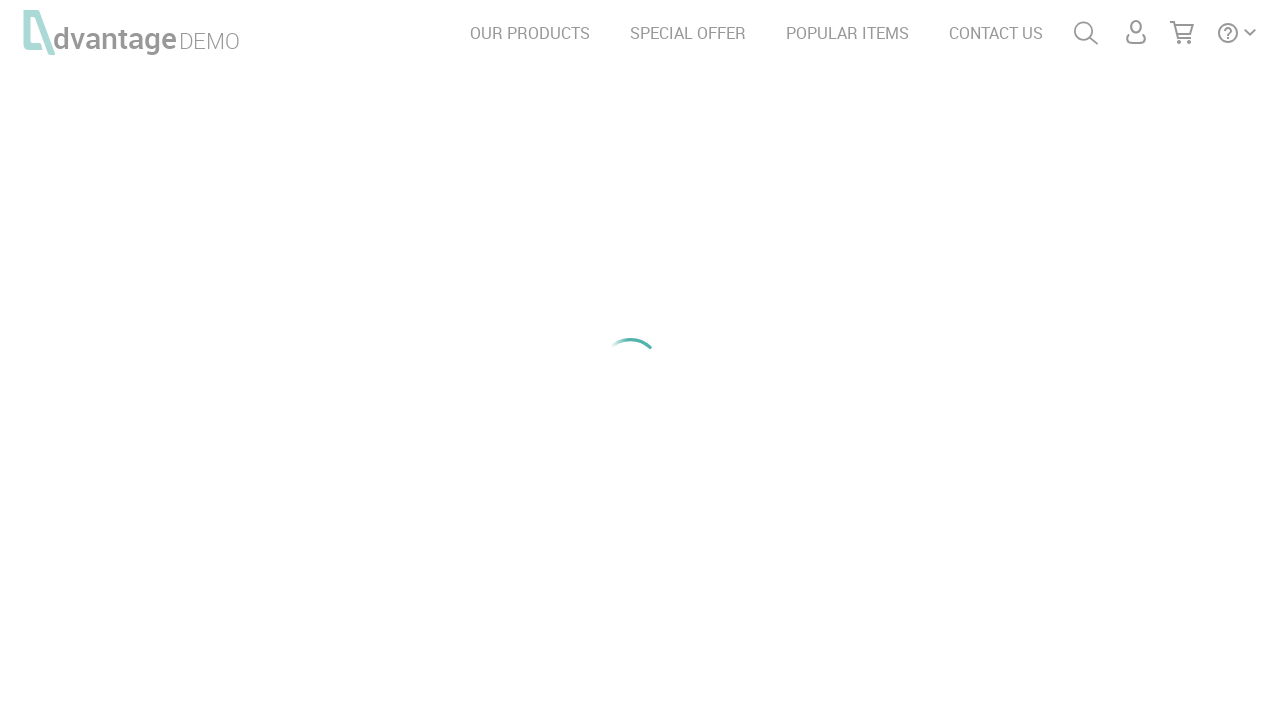

Navigated to Advantage Online Shopping website
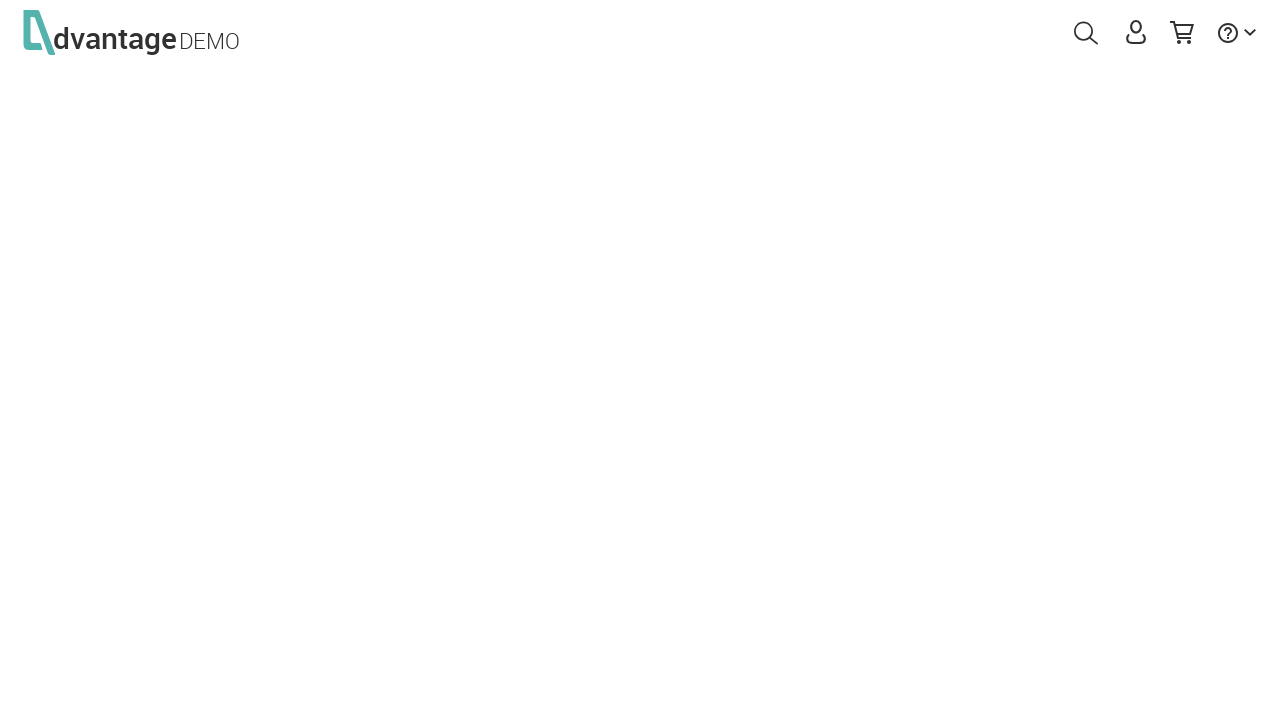

Scrolled down the page by 800 pixels
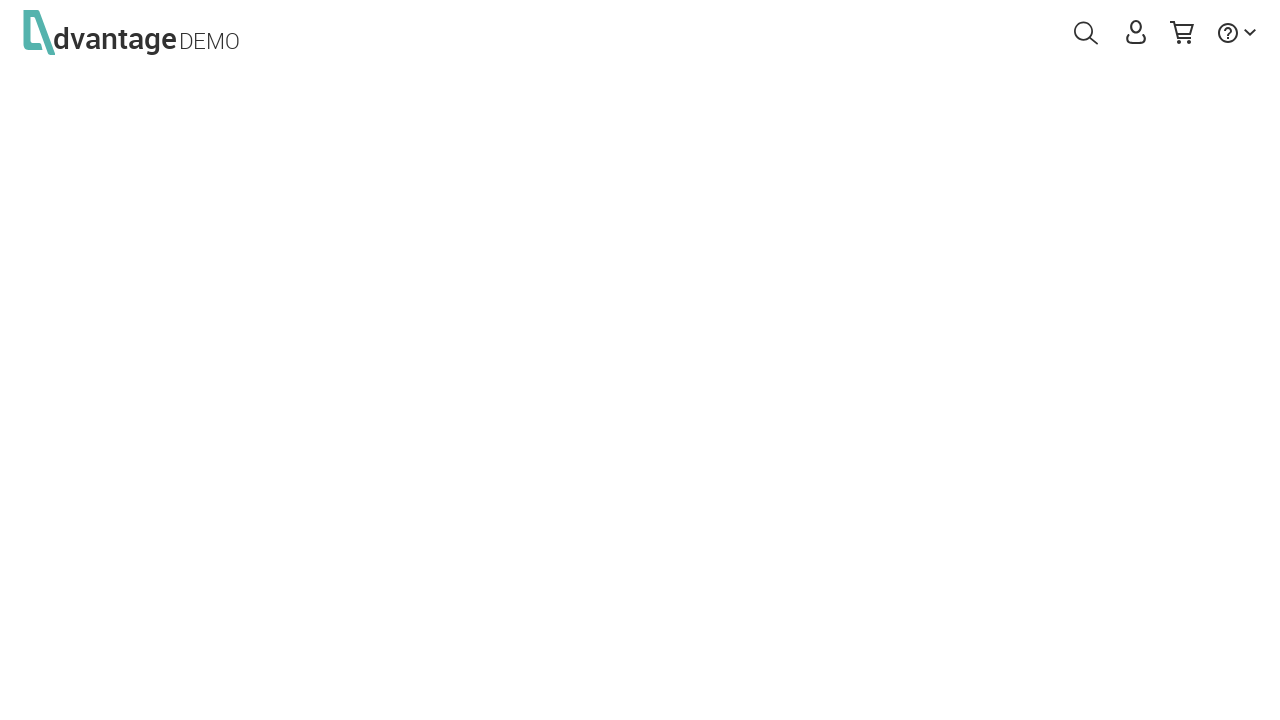

Waited 2 seconds for lazy-loaded content to load
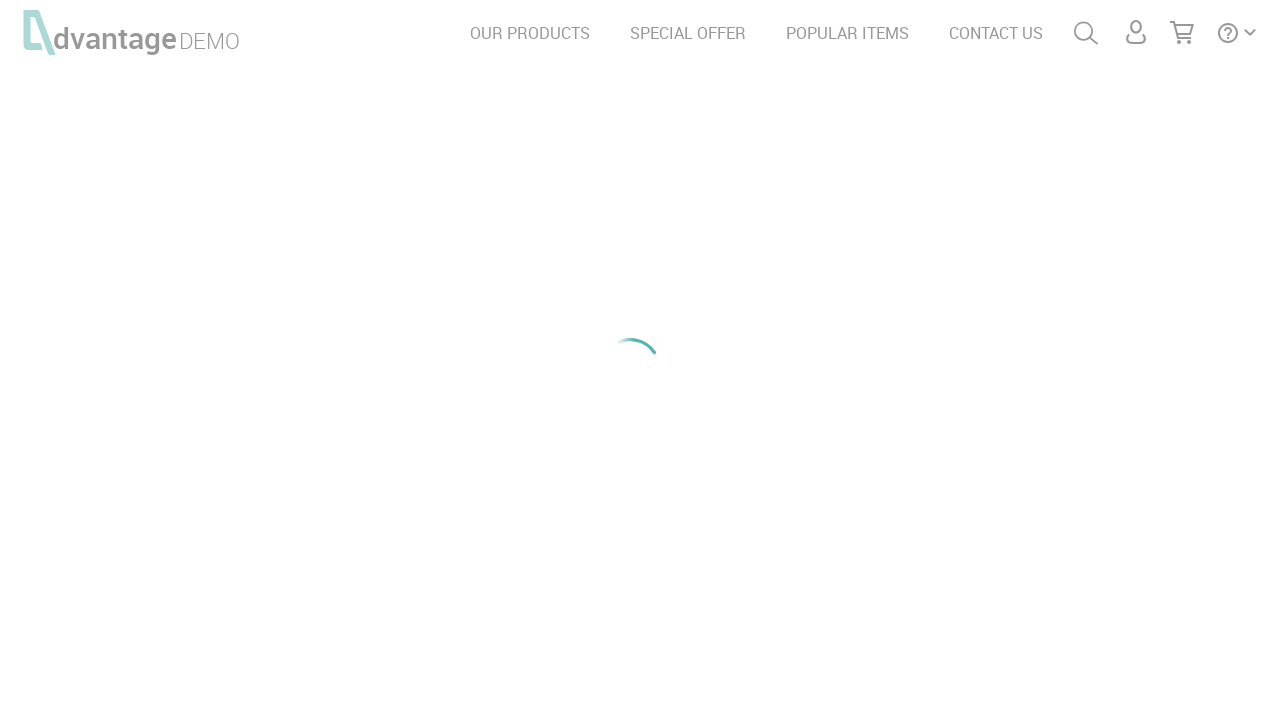

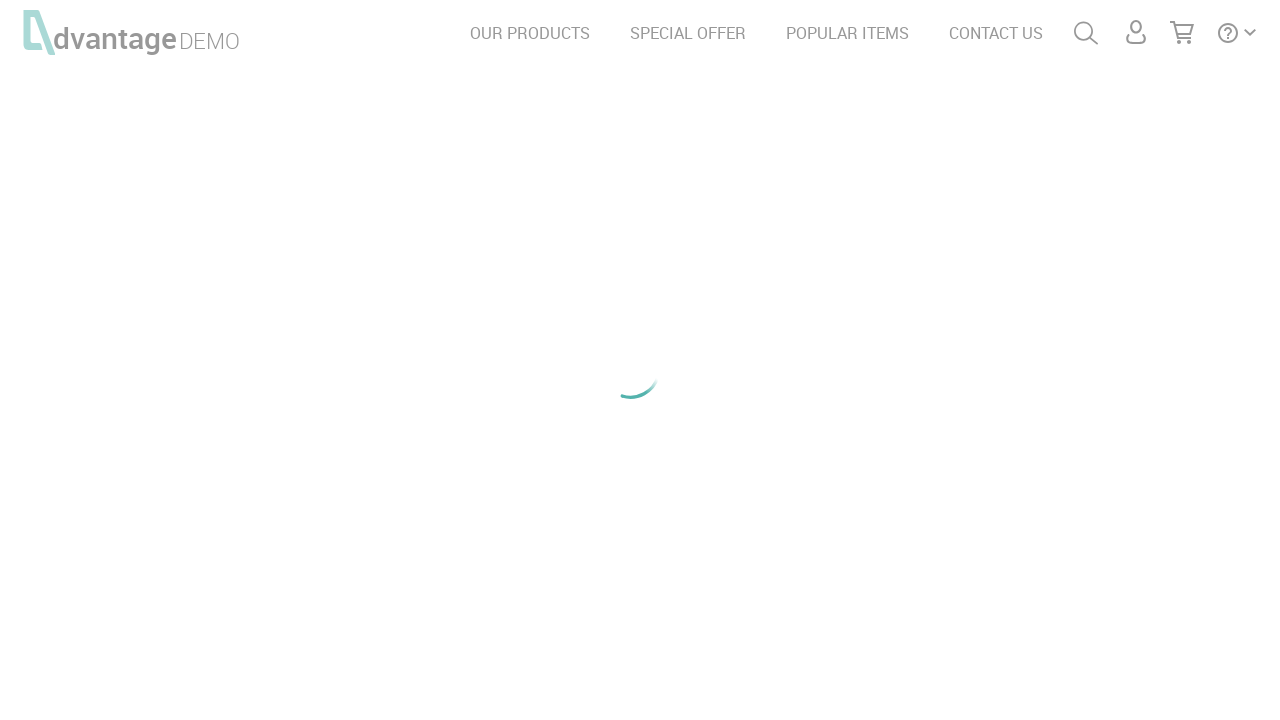